Tests navigation by clicking on "A/B Testing" link and verifying the page title changes to "No A/B Test"

Starting URL: https://practice.cydeo.com

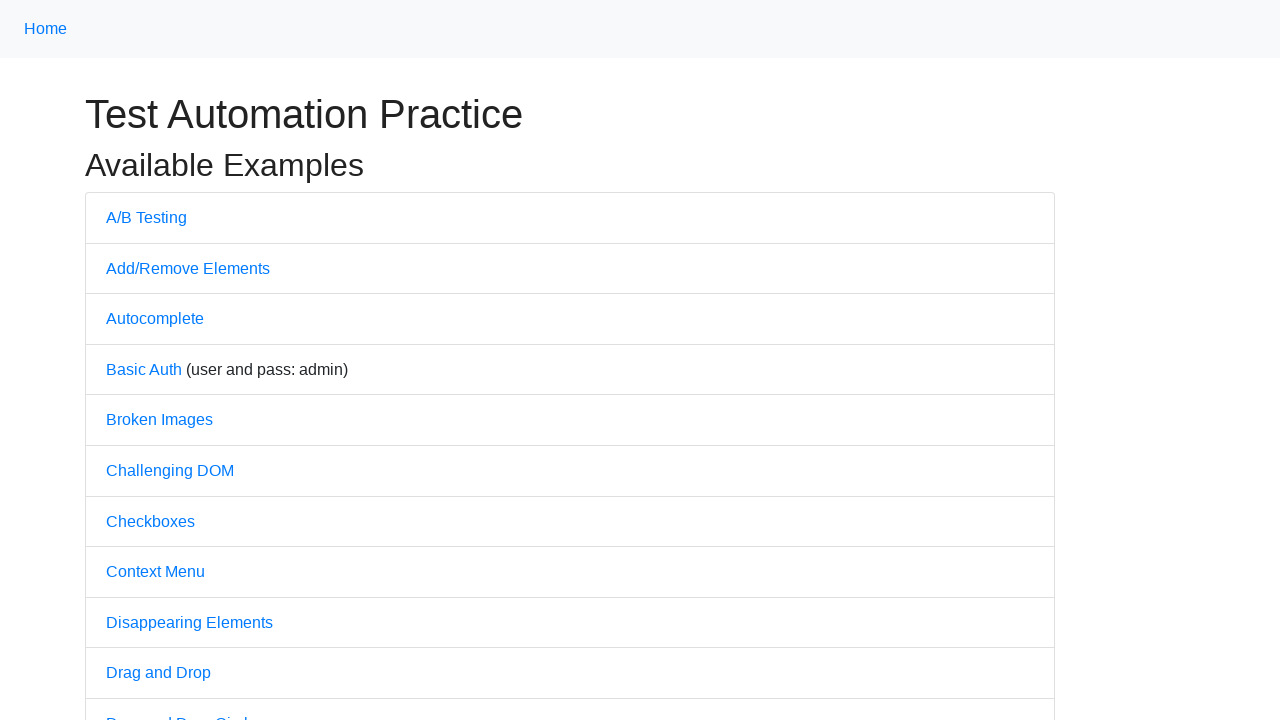

Clicked on 'A/B Testing' link at (146, 217) on text=A/B Testing
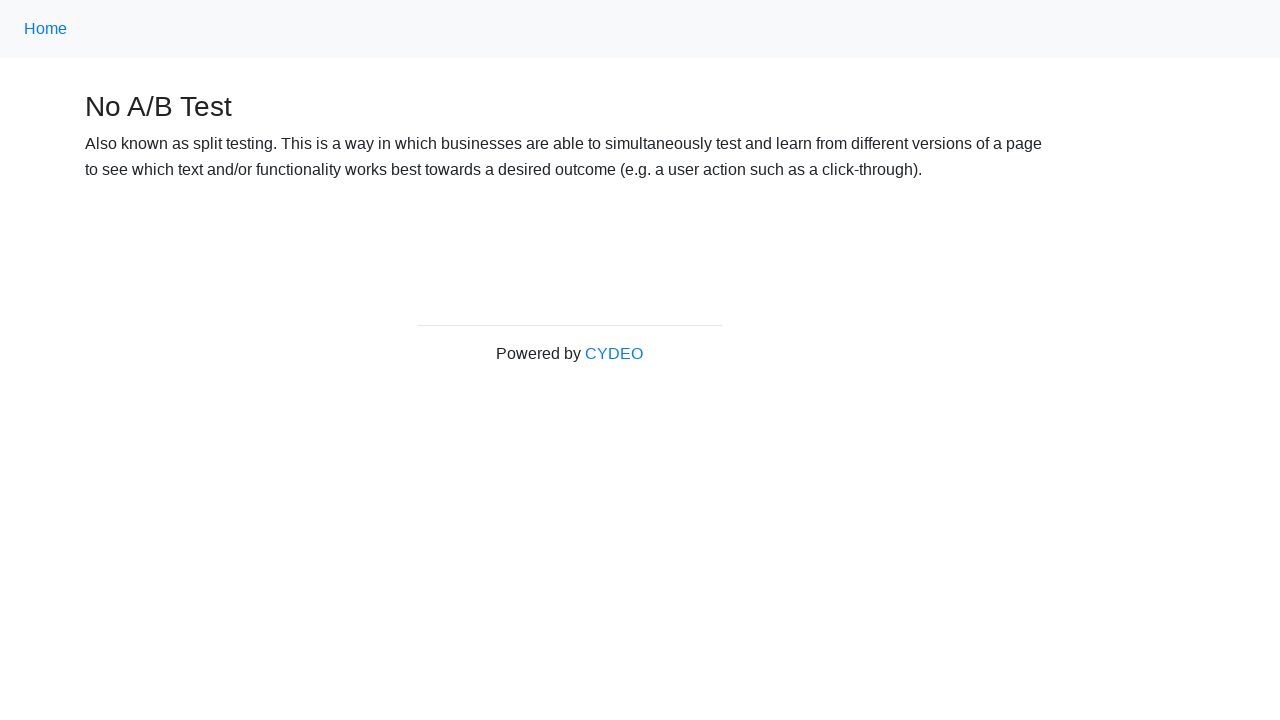

A/B Testing page loaded completely
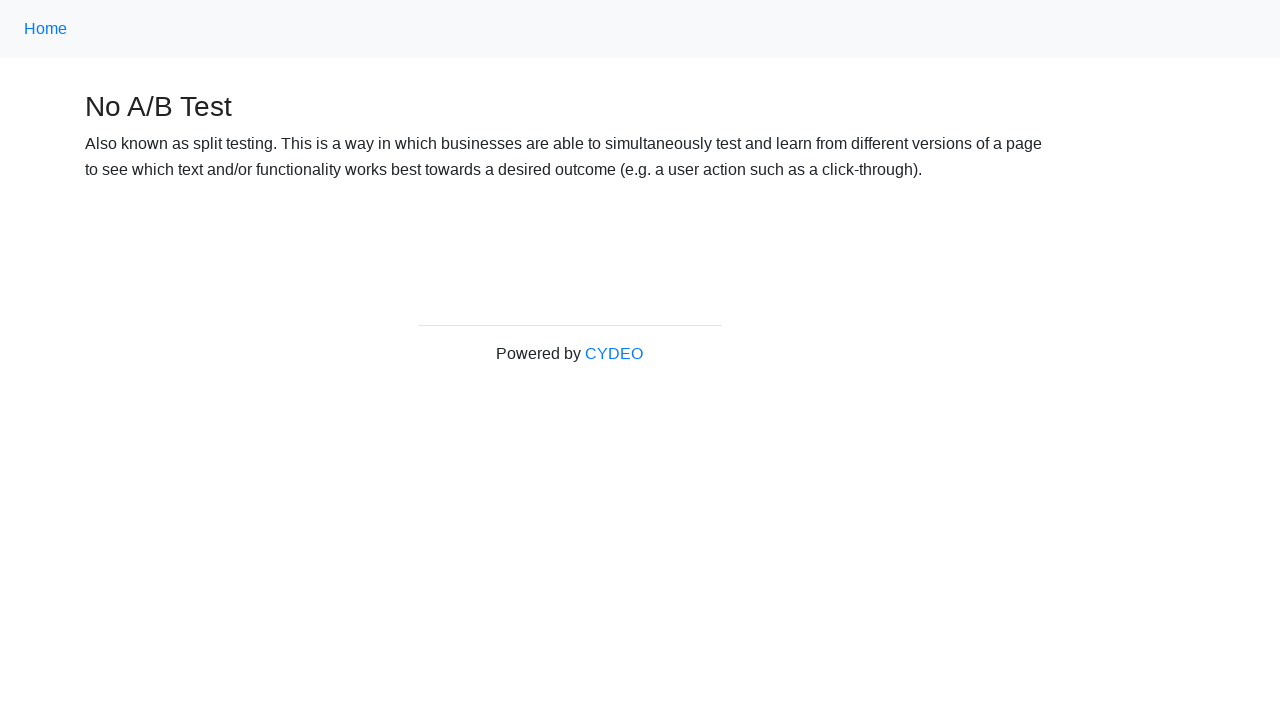

Retrieved page title: 'No A/B Test'
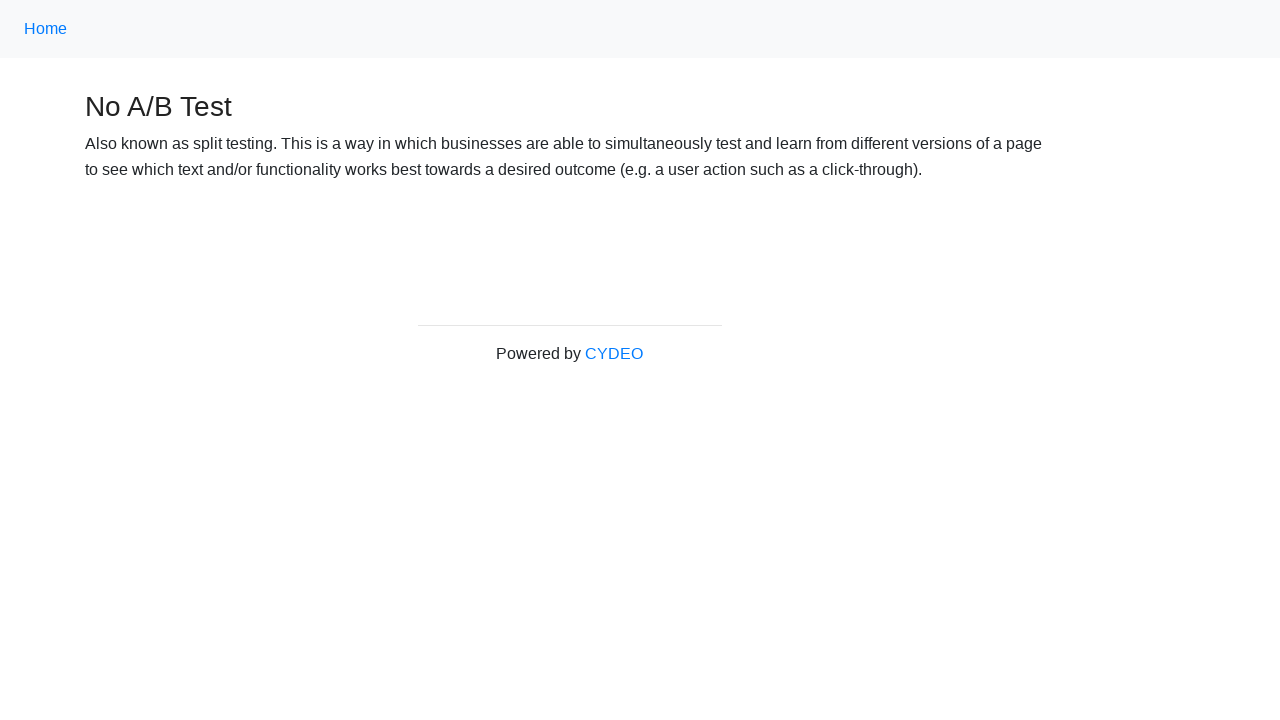

Navigated back to home page
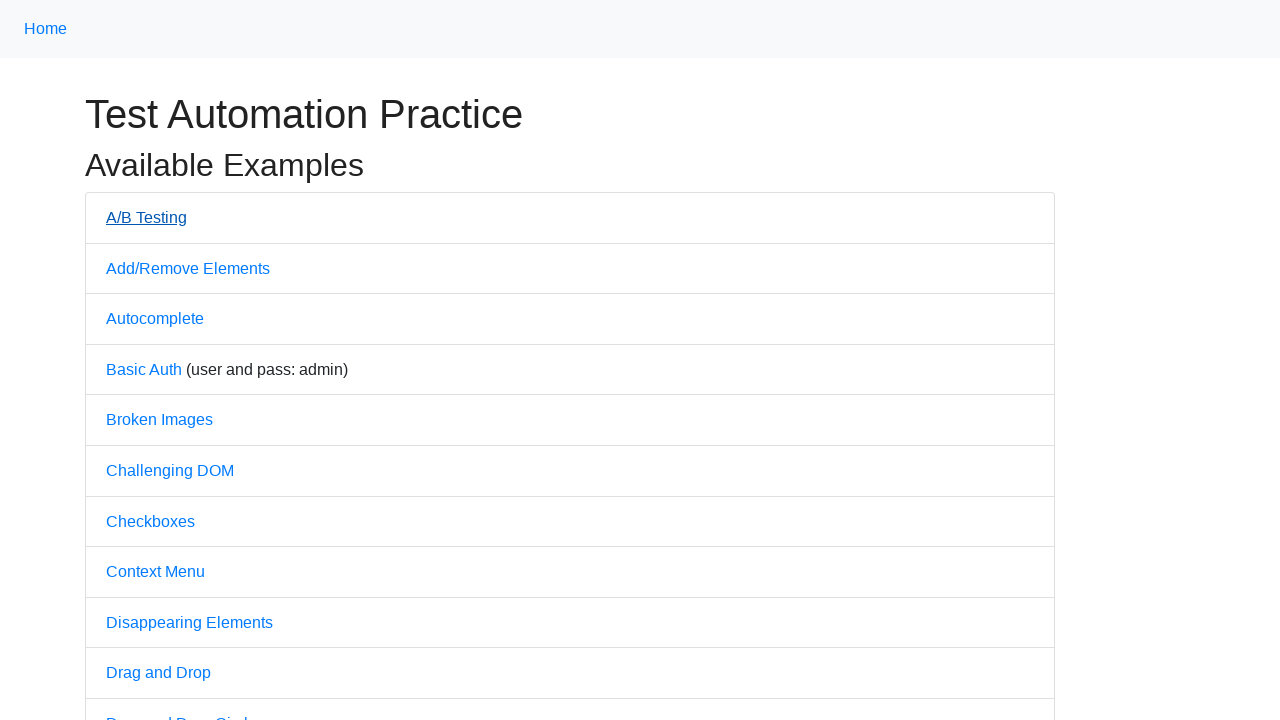

Home page loaded completely
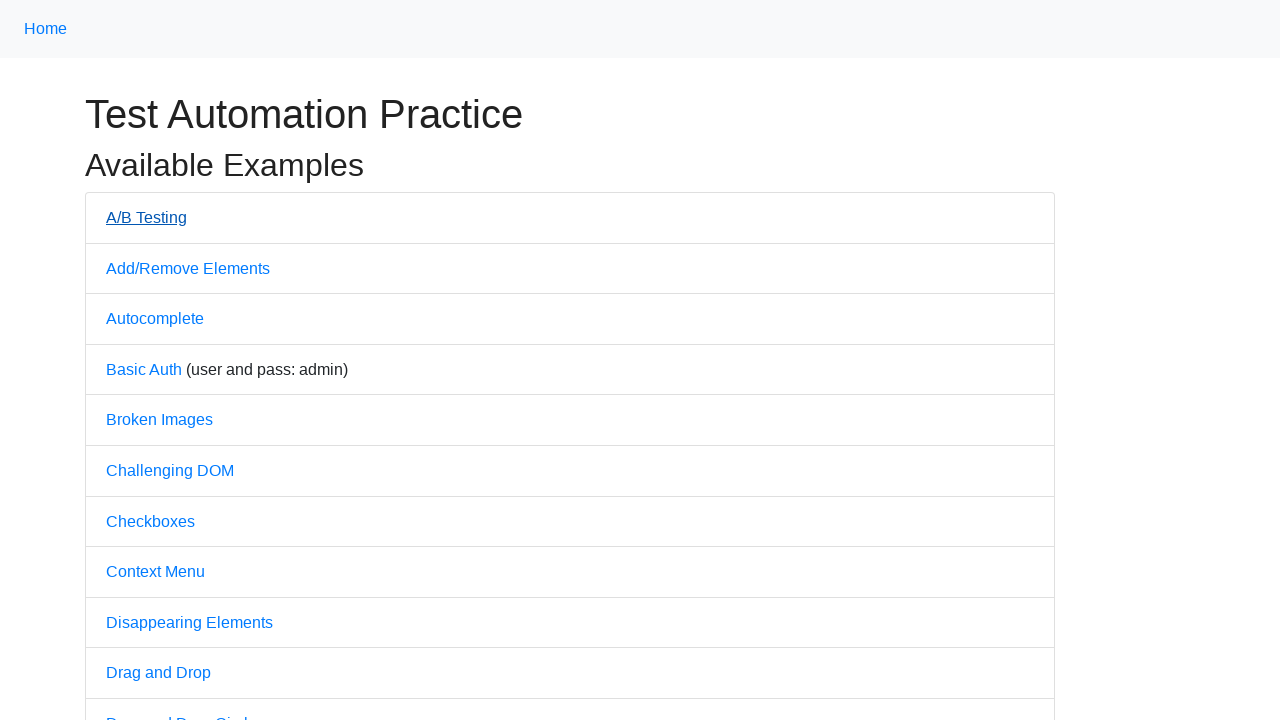

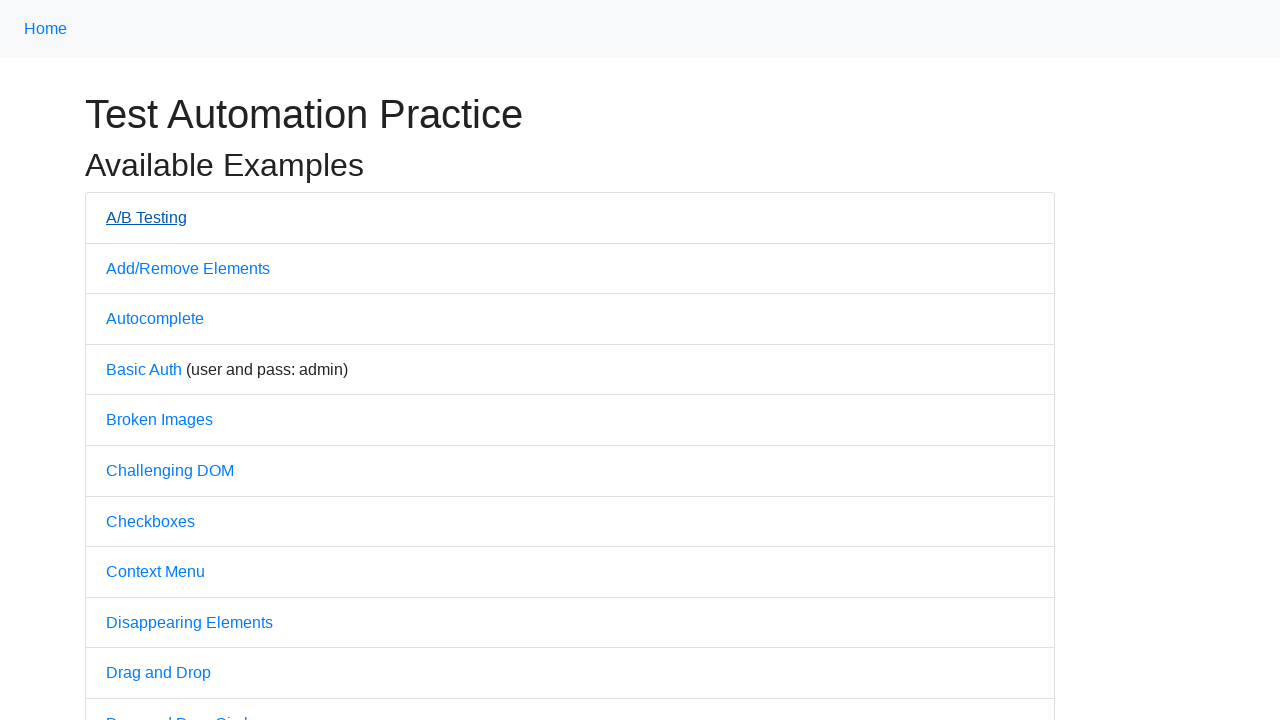